Tests link interaction on an automation practice page by opening multiple links from a footer section in new tabs using keyboard shortcuts, then switching between the opened windows to verify they loaded.

Starting URL: https://rahulshettyacademy.com/AutomationPractice/

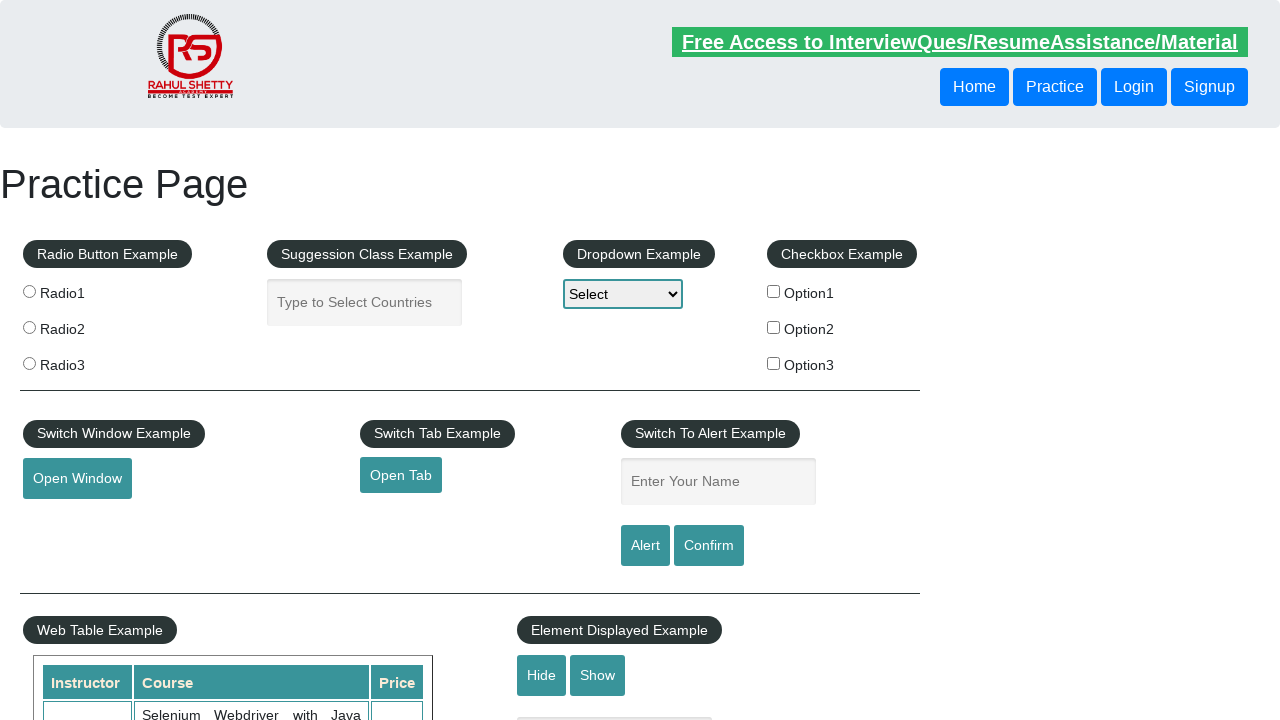

Waited for footer section to load
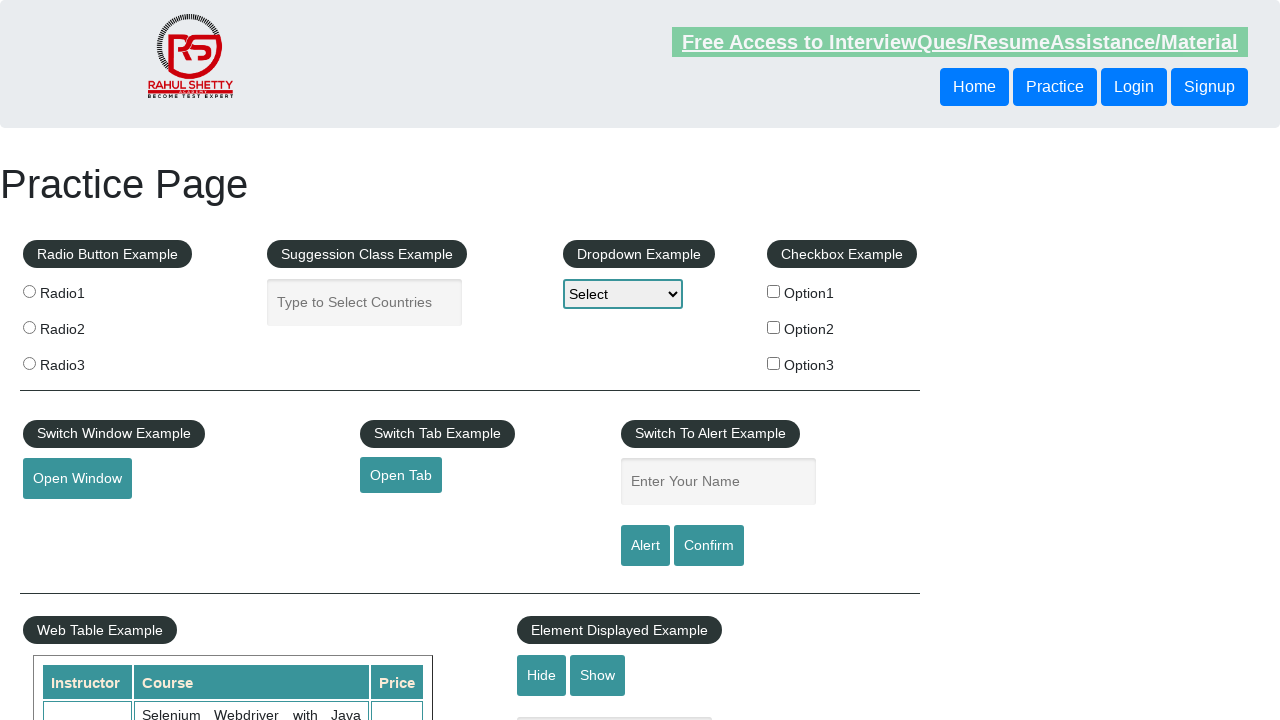

Located footer links column
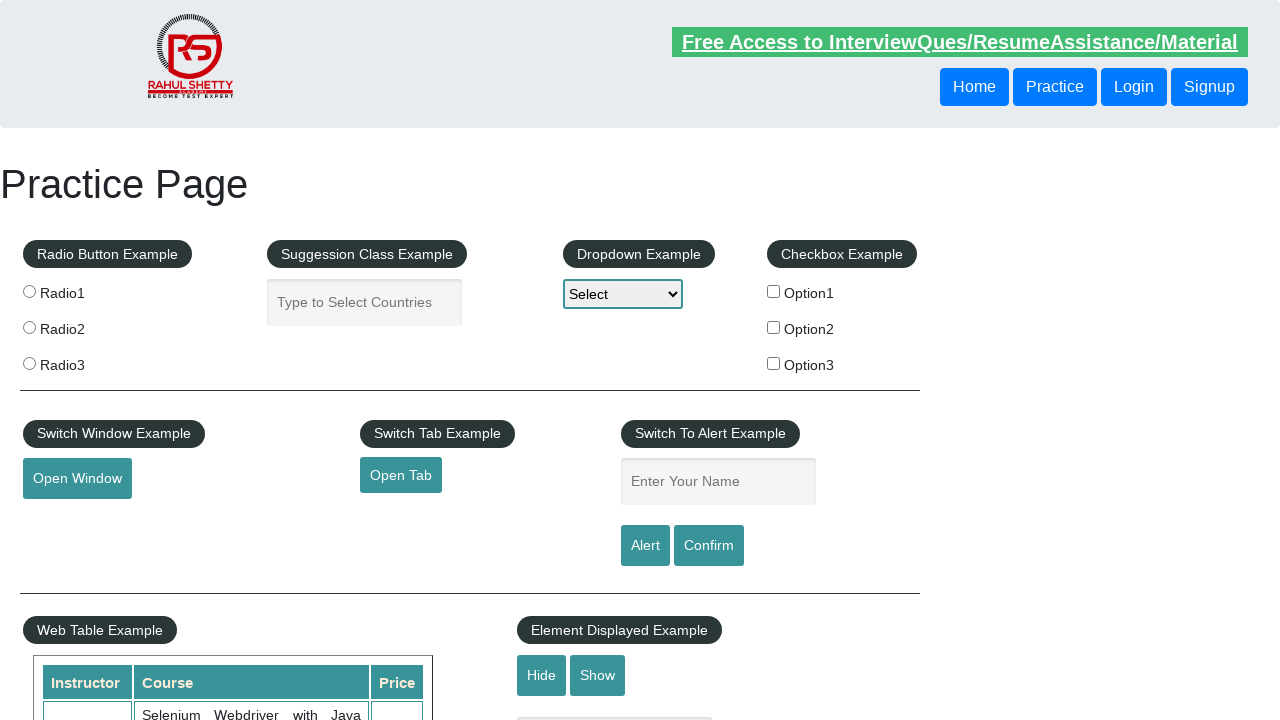

Found 5 links in footer column
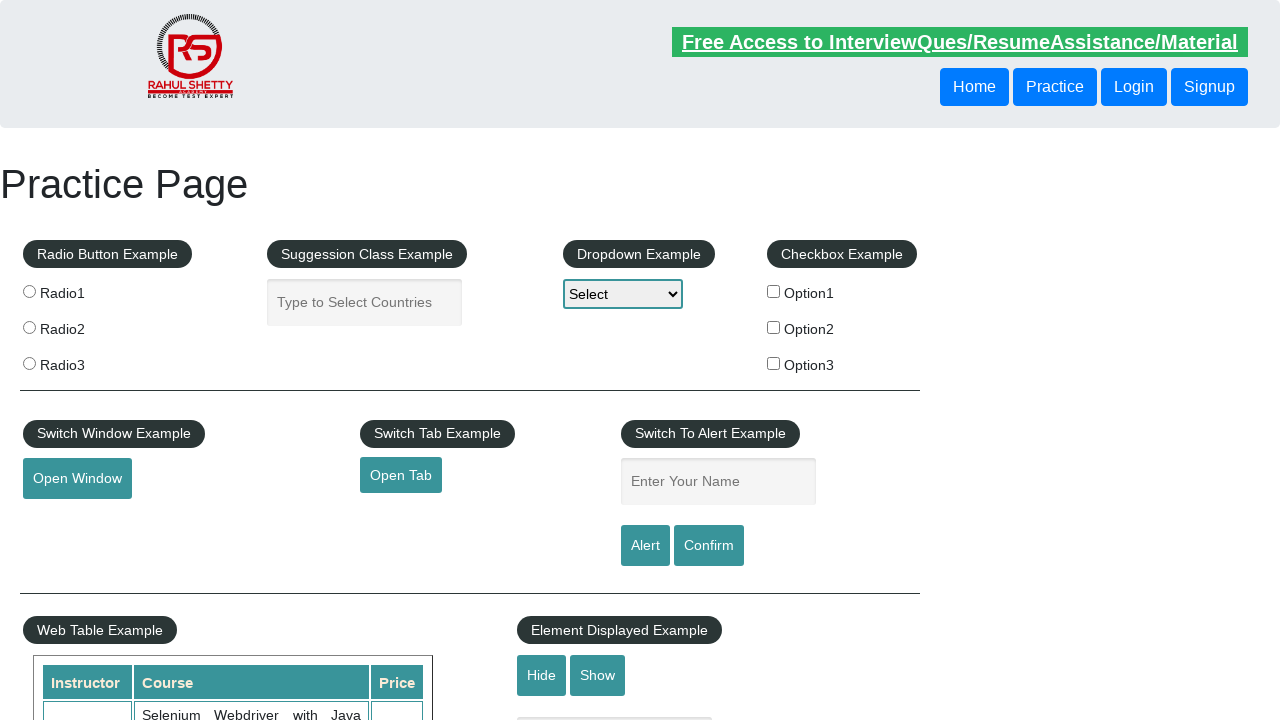

Opened link 1 in new tab using Ctrl+Click at (68, 520) on xpath=//table//tbody/tr/td/ul >> nth=0 >> a >> nth=1
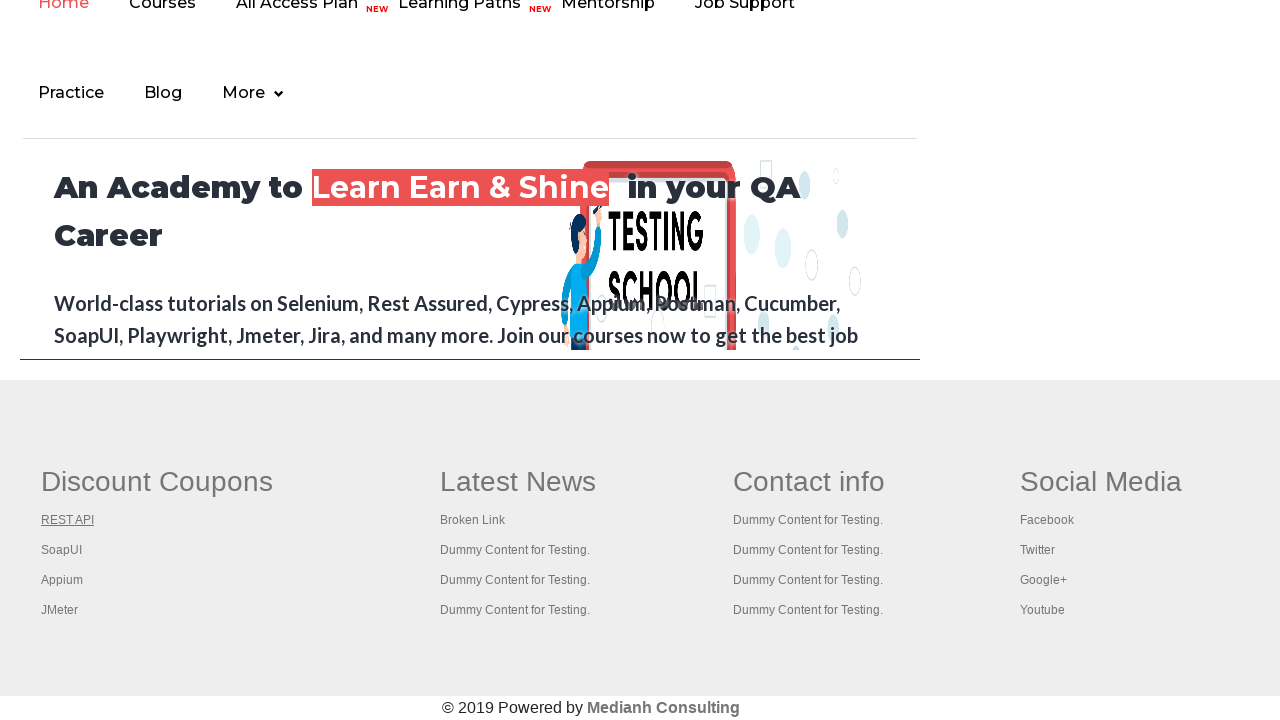

Waited 1 second for new tab to open
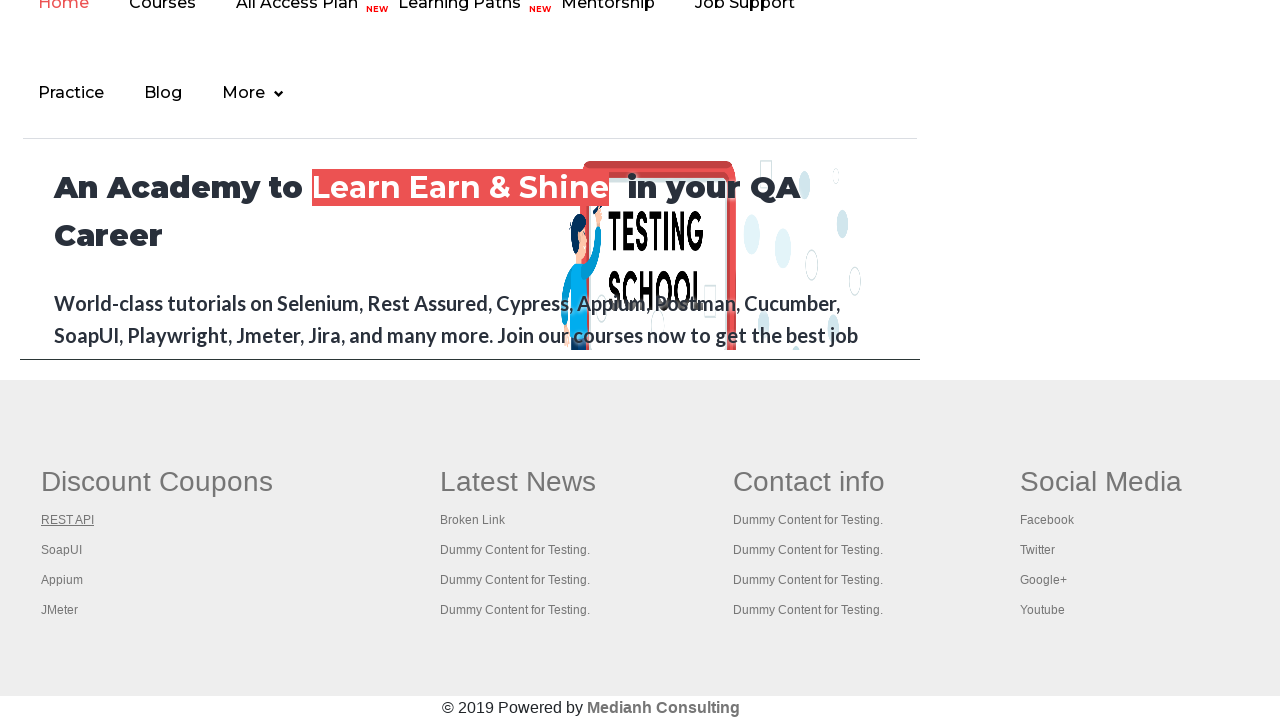

Opened link 2 in new tab using Ctrl+Click at (62, 550) on xpath=//table//tbody/tr/td/ul >> nth=0 >> a >> nth=2
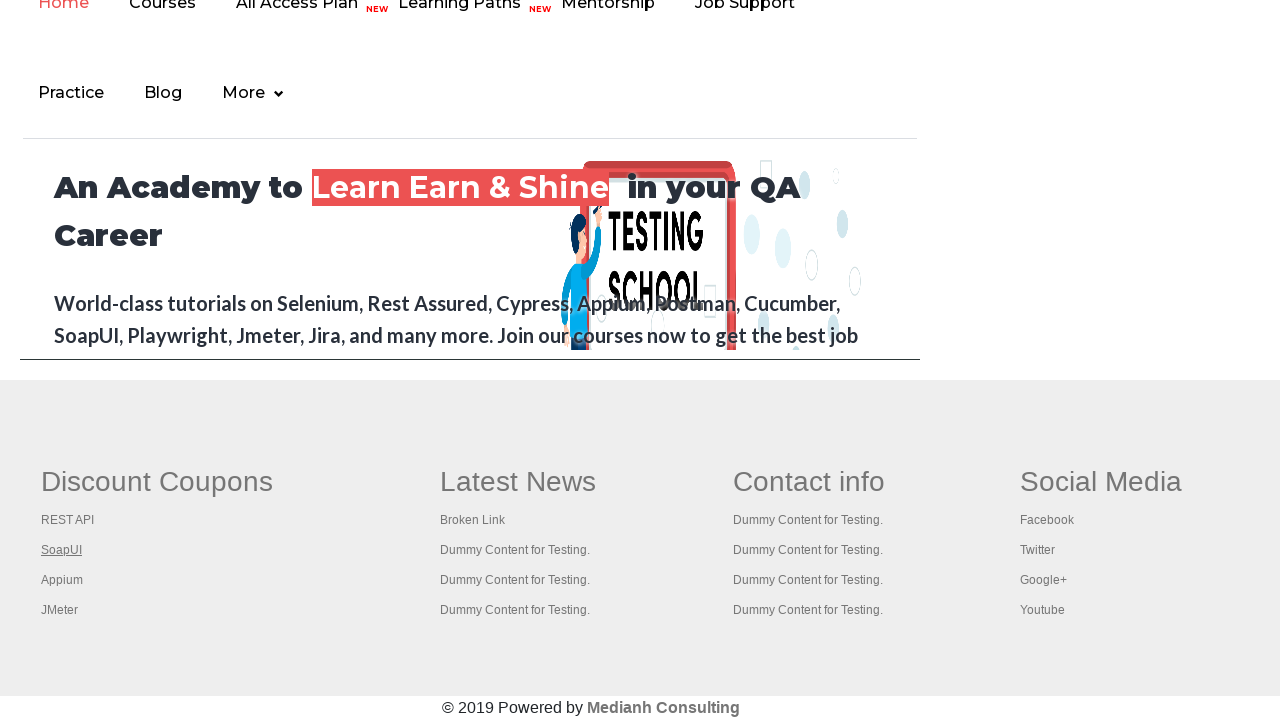

Waited 1 second for new tab to open
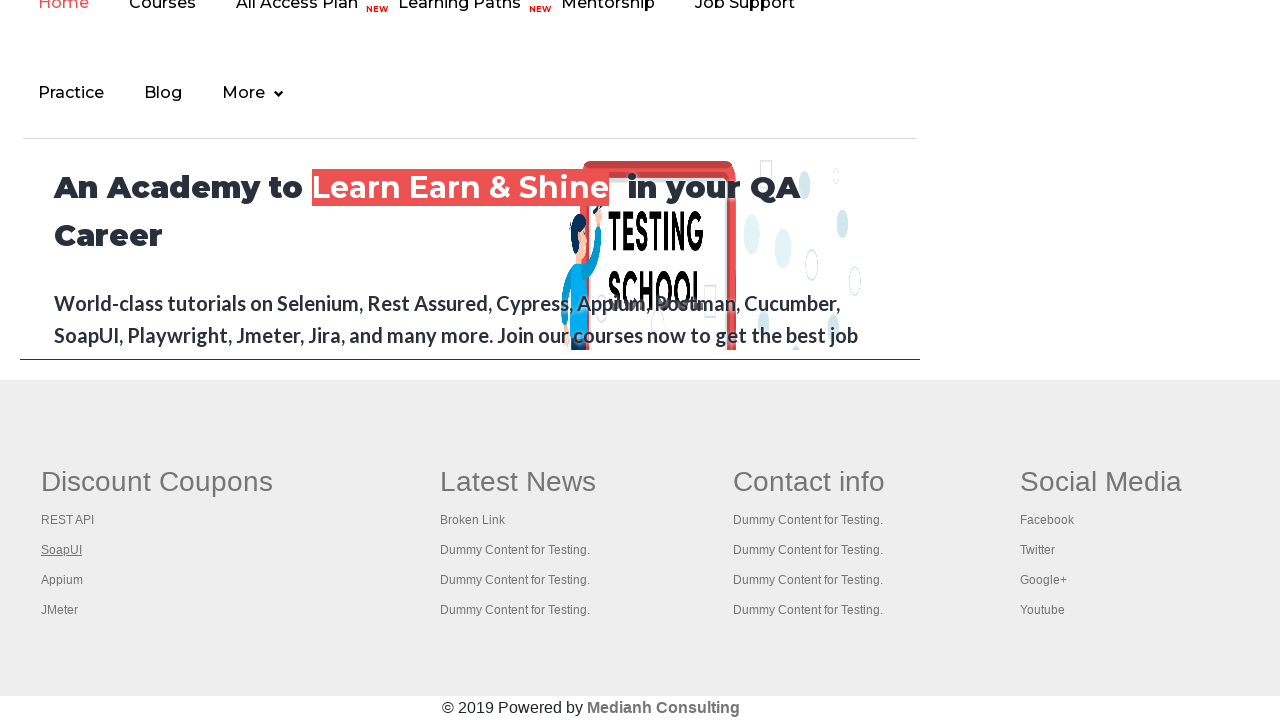

Opened link 3 in new tab using Ctrl+Click at (62, 580) on xpath=//table//tbody/tr/td/ul >> nth=0 >> a >> nth=3
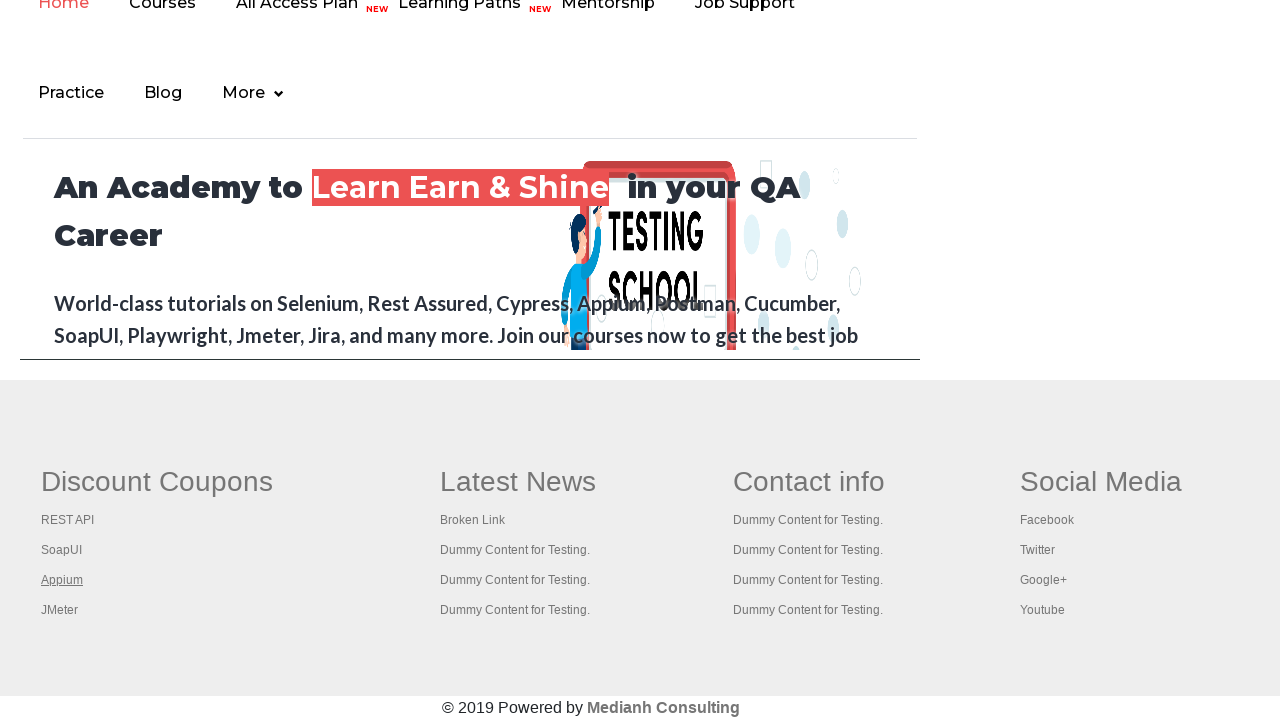

Waited 1 second for new tab to open
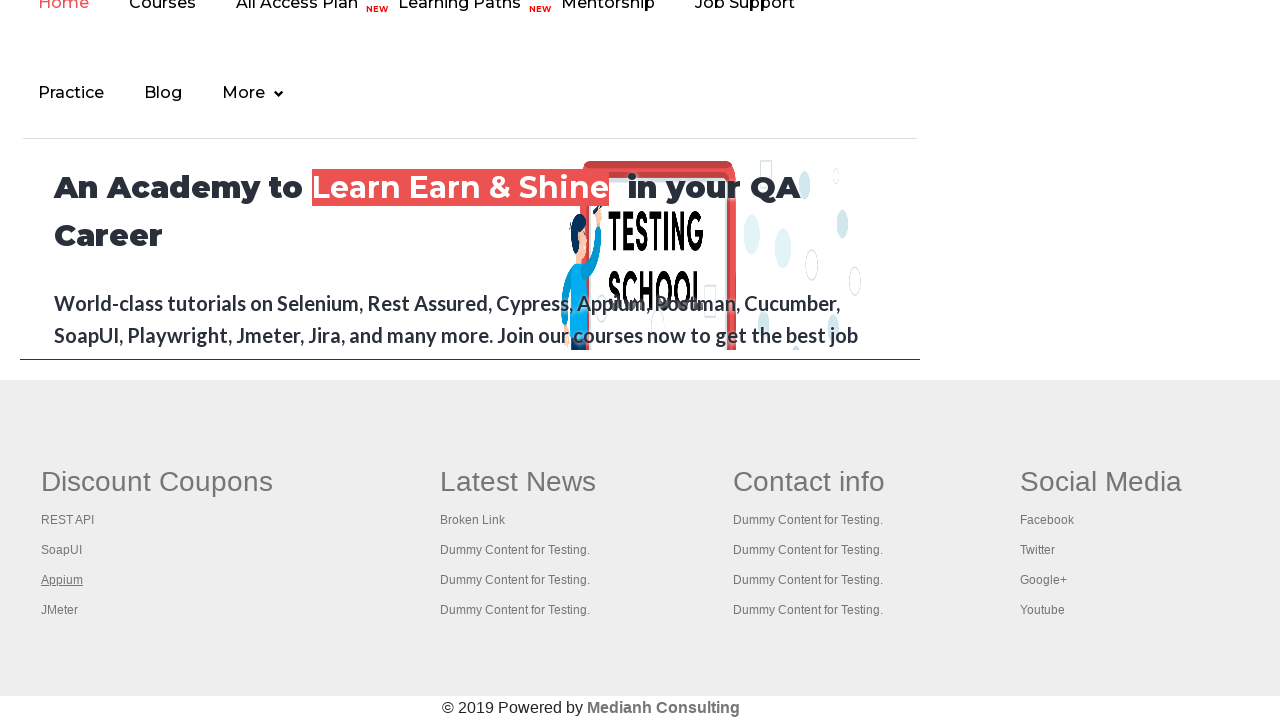

Opened link 4 in new tab using Ctrl+Click at (60, 610) on xpath=//table//tbody/tr/td/ul >> nth=0 >> a >> nth=4
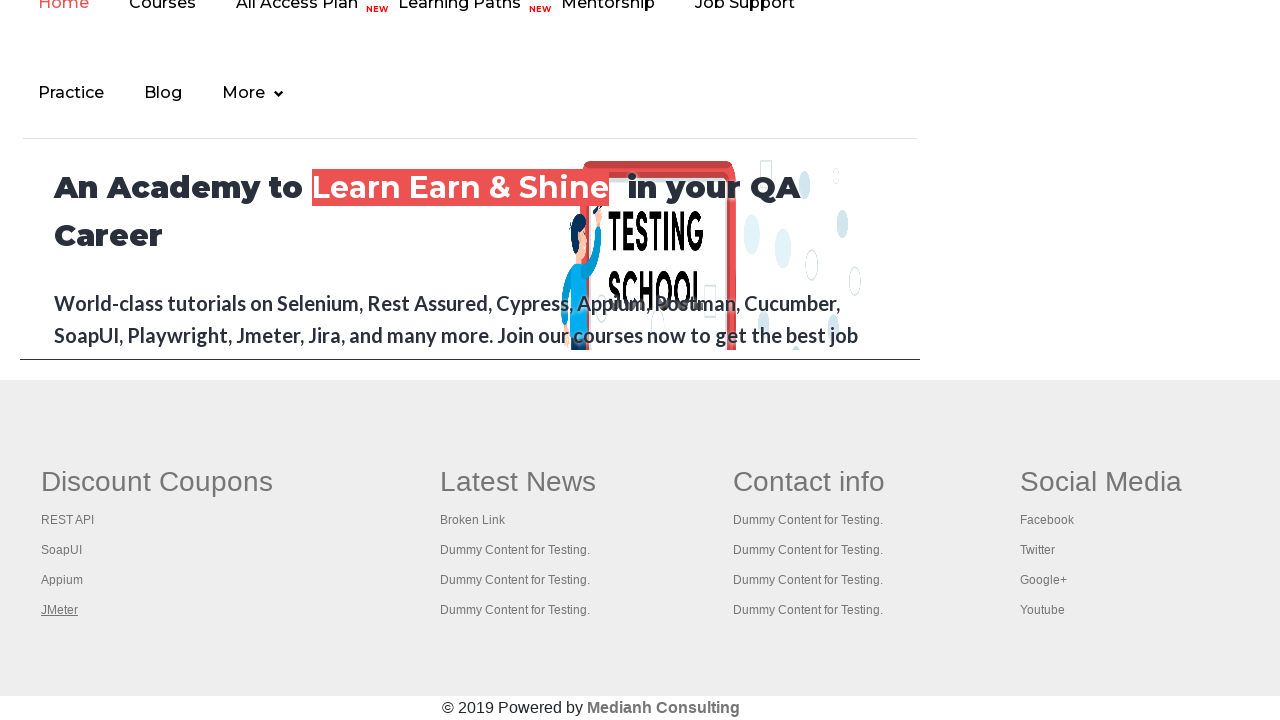

Waited 1 second for new tab to open
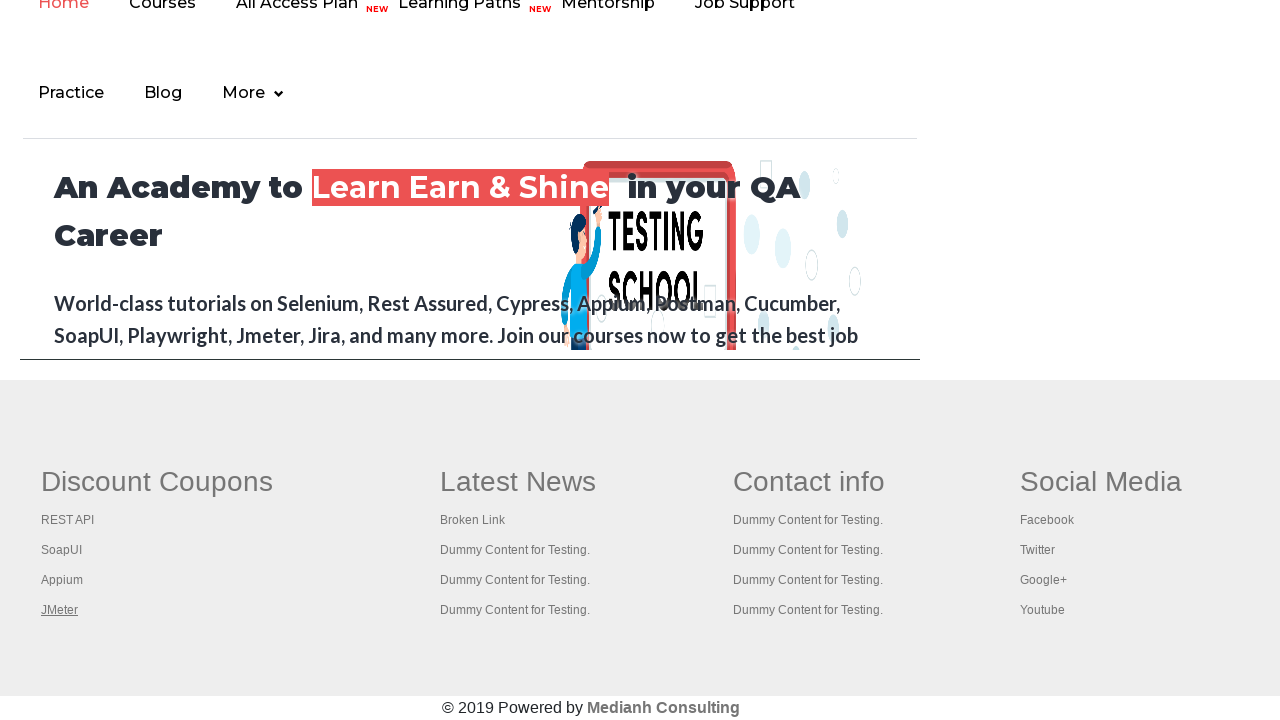

Retrieved all 5 open pages/tabs
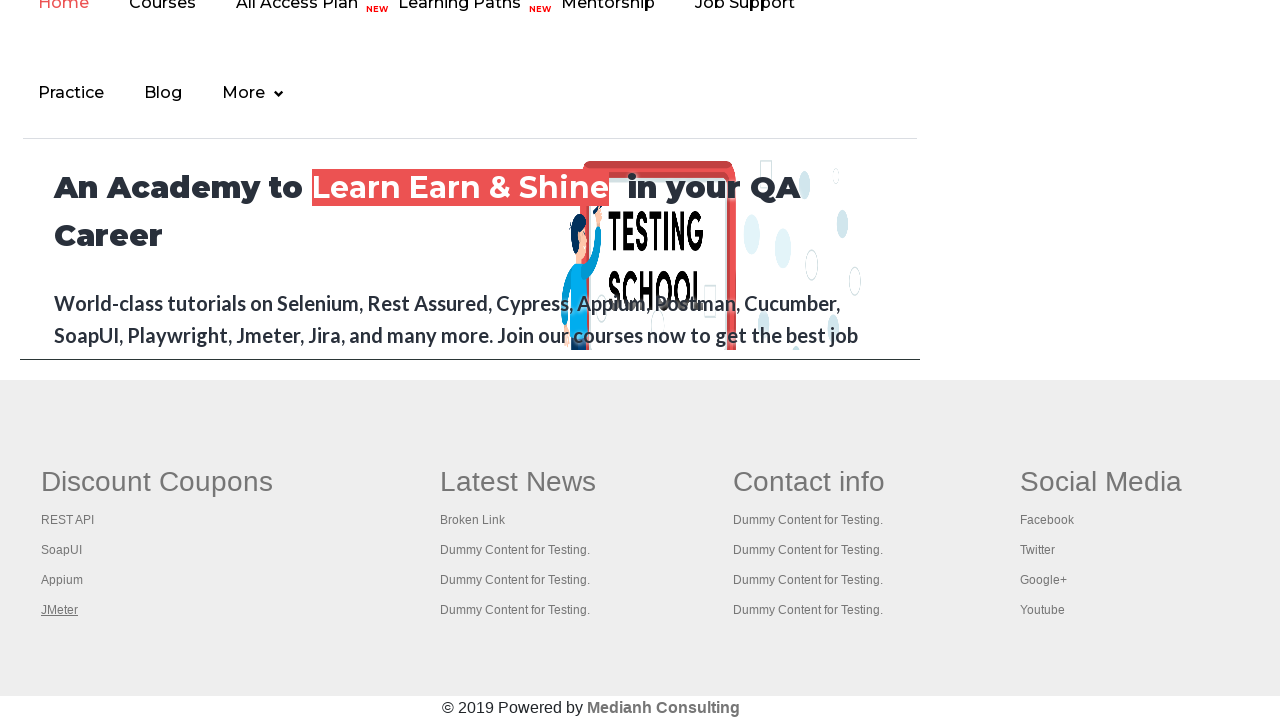

Brought page to front
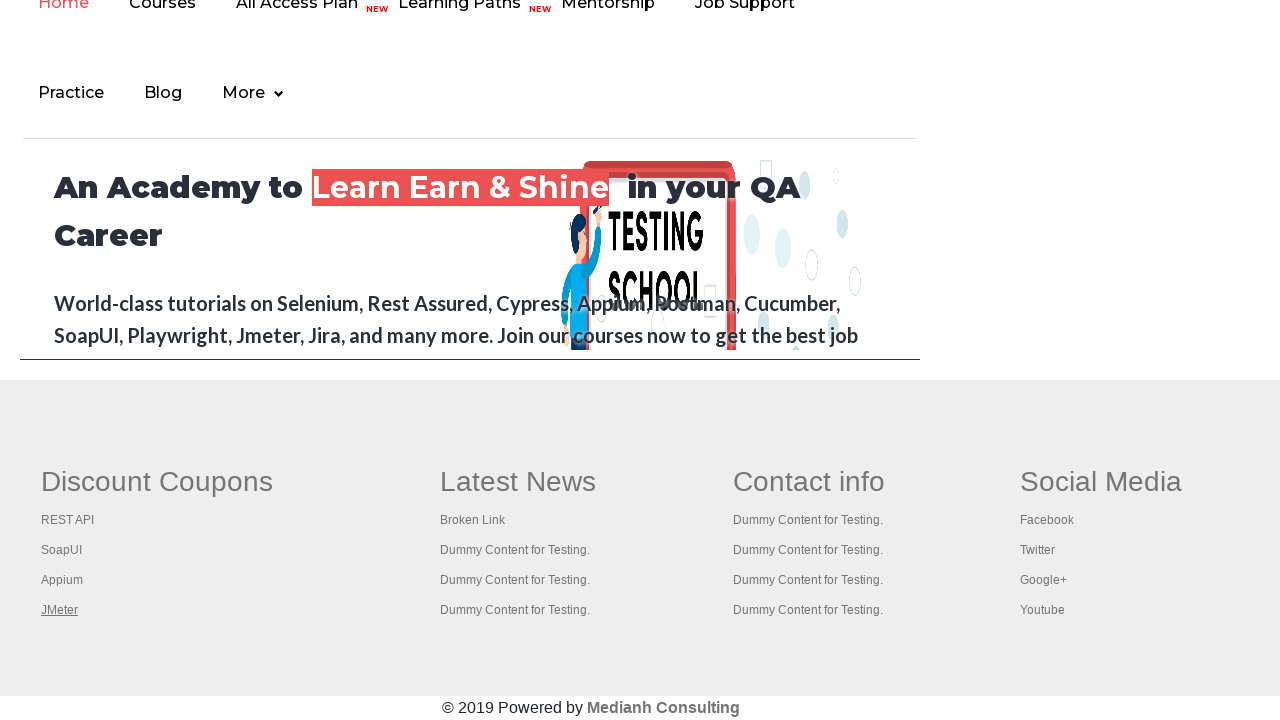

Verified page loaded with domcontentloaded state
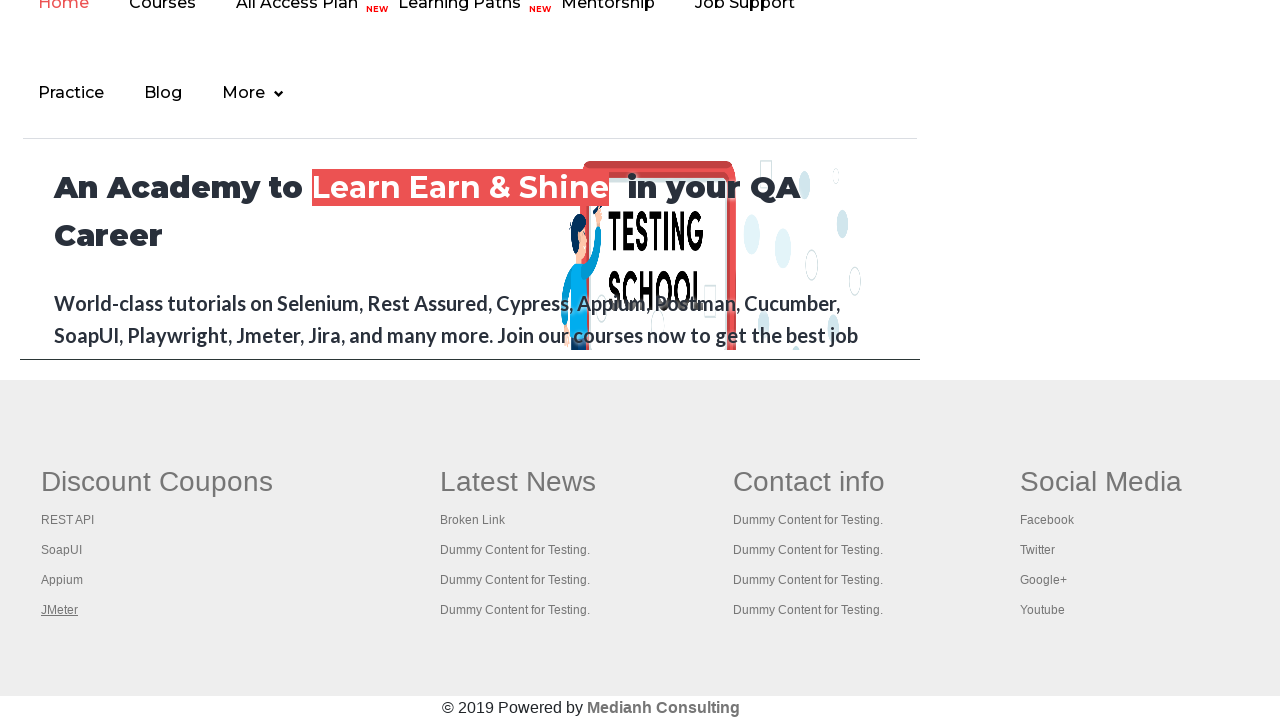

Brought page to front
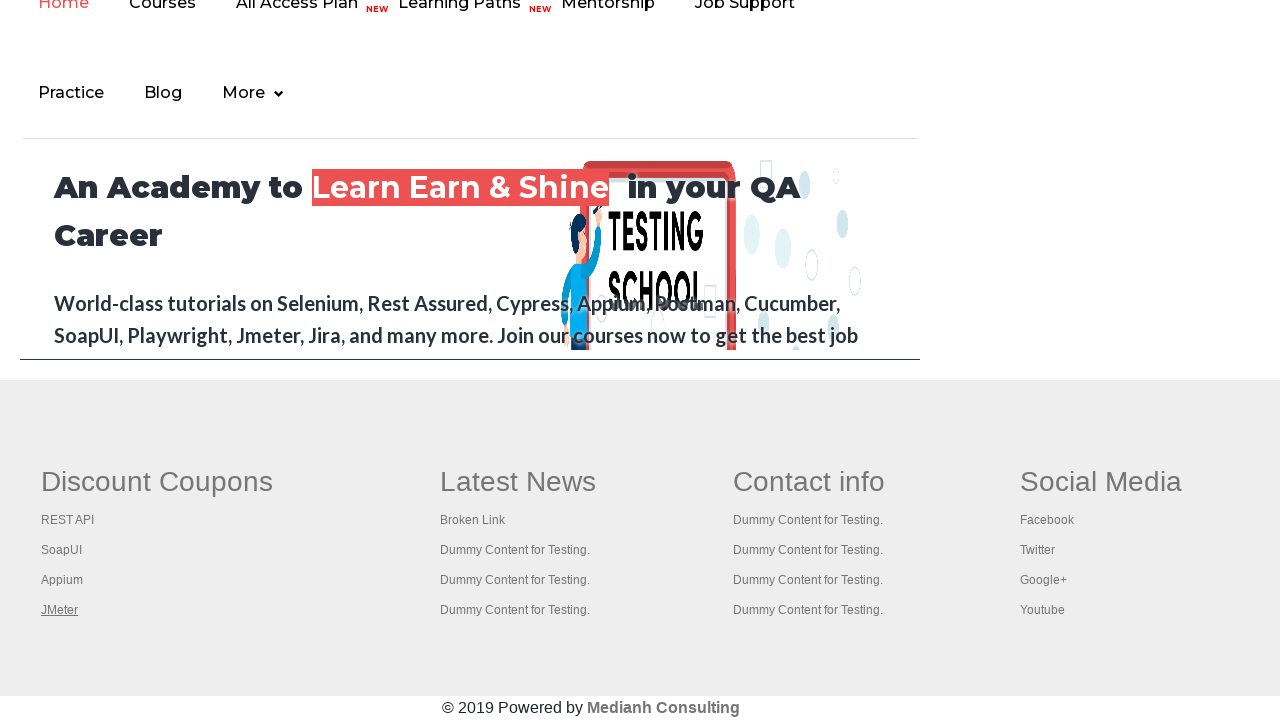

Verified page loaded with domcontentloaded state
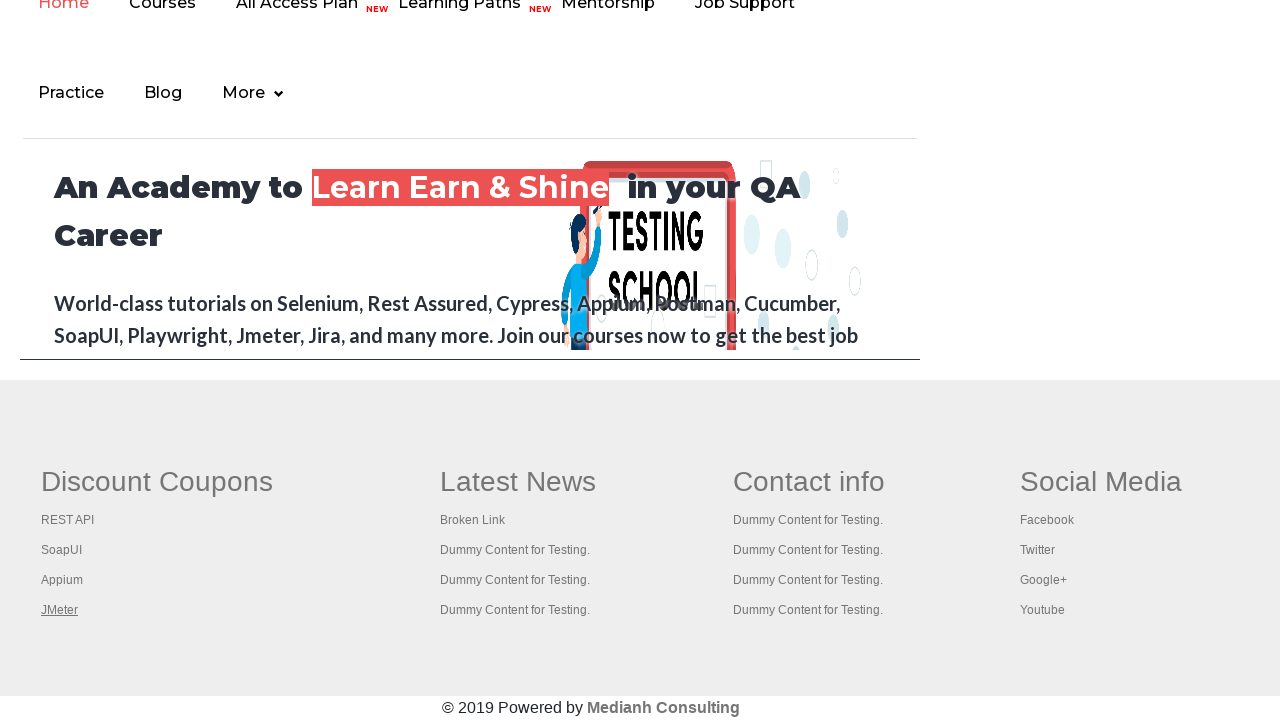

Brought page to front
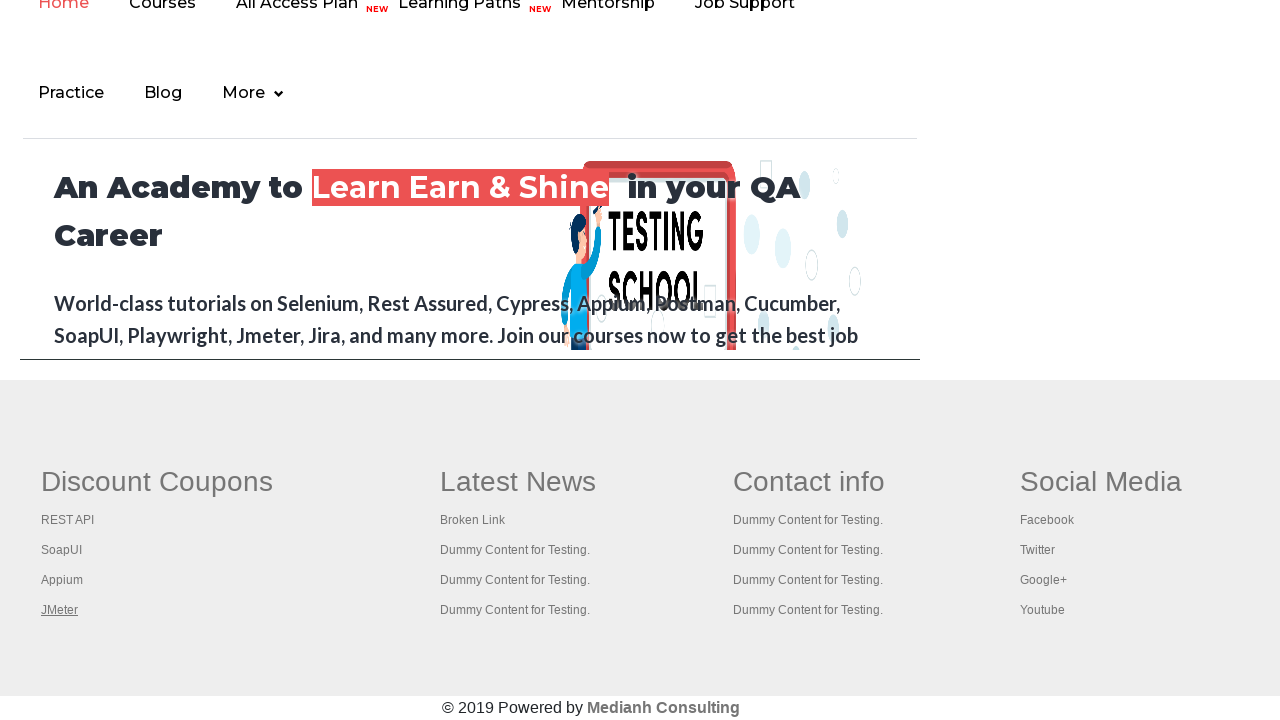

Verified page loaded with domcontentloaded state
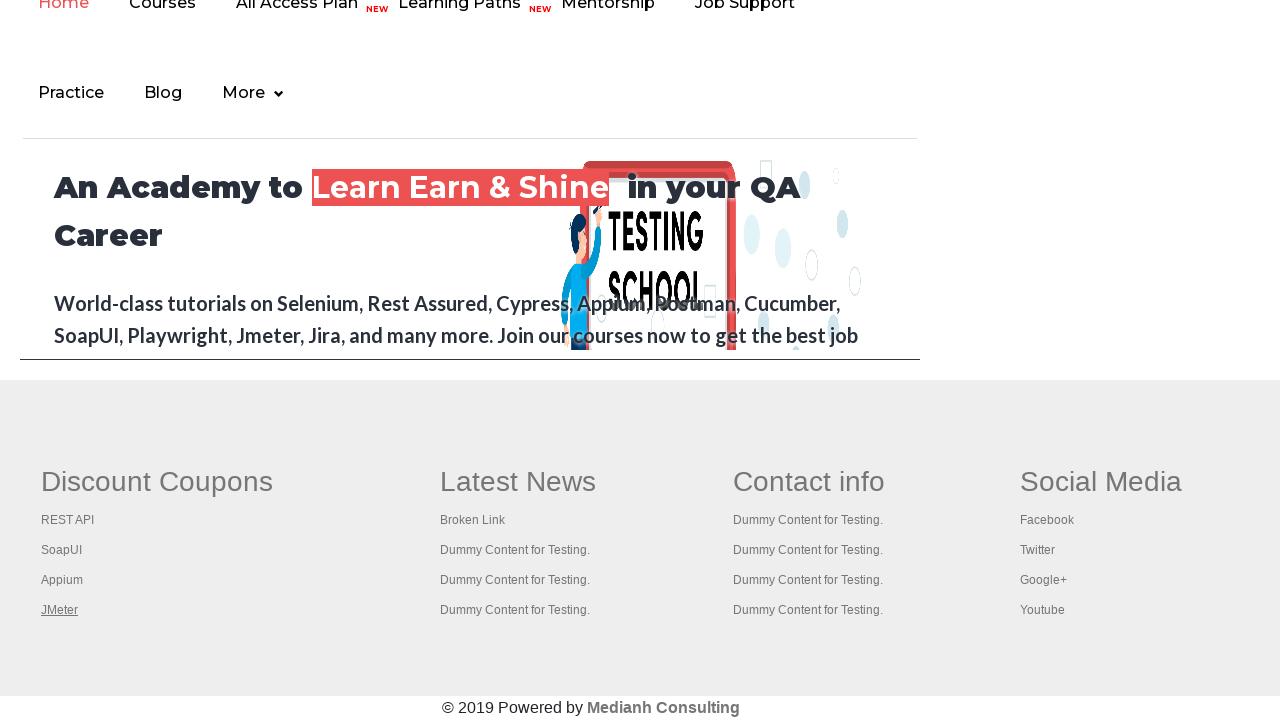

Brought page to front
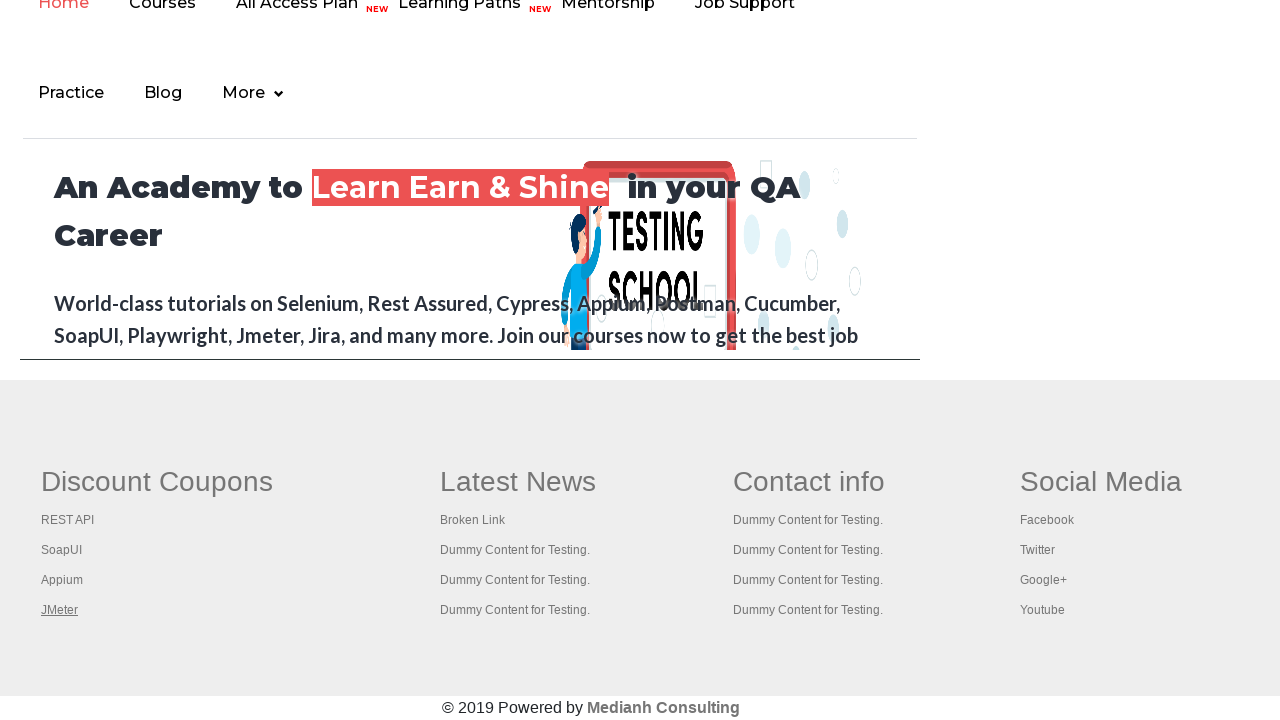

Verified page loaded with domcontentloaded state
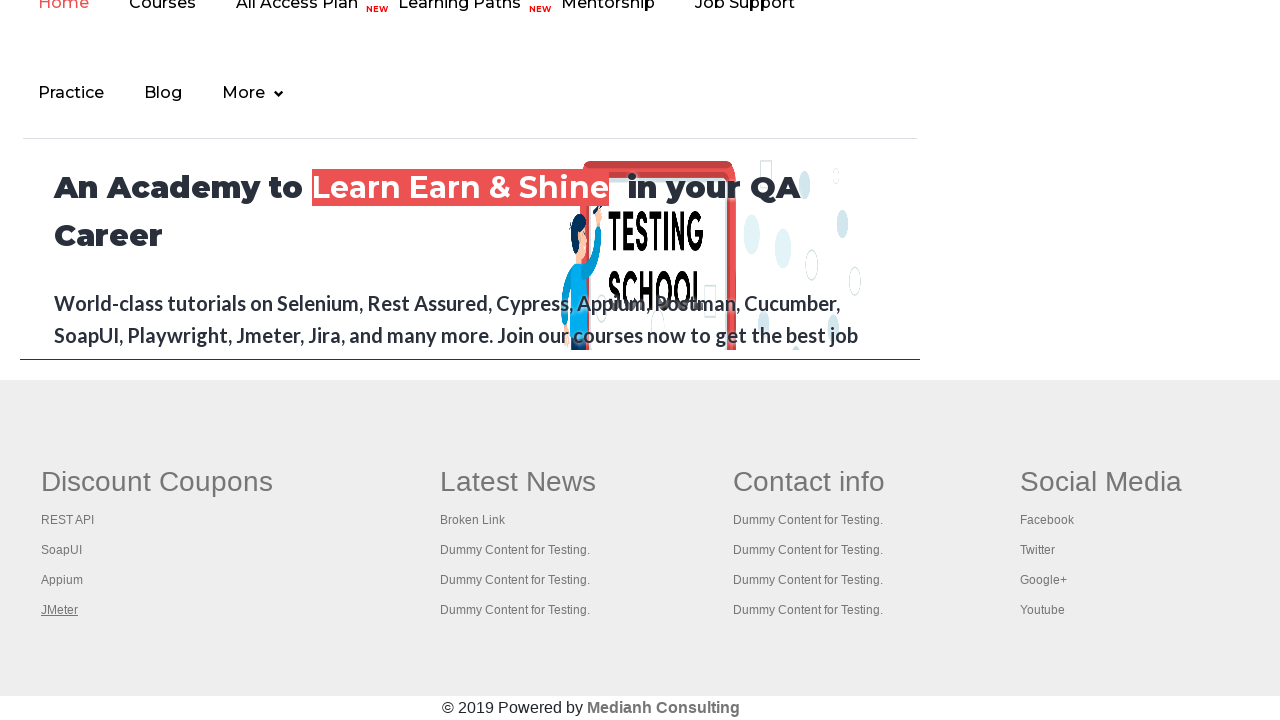

Brought page to front
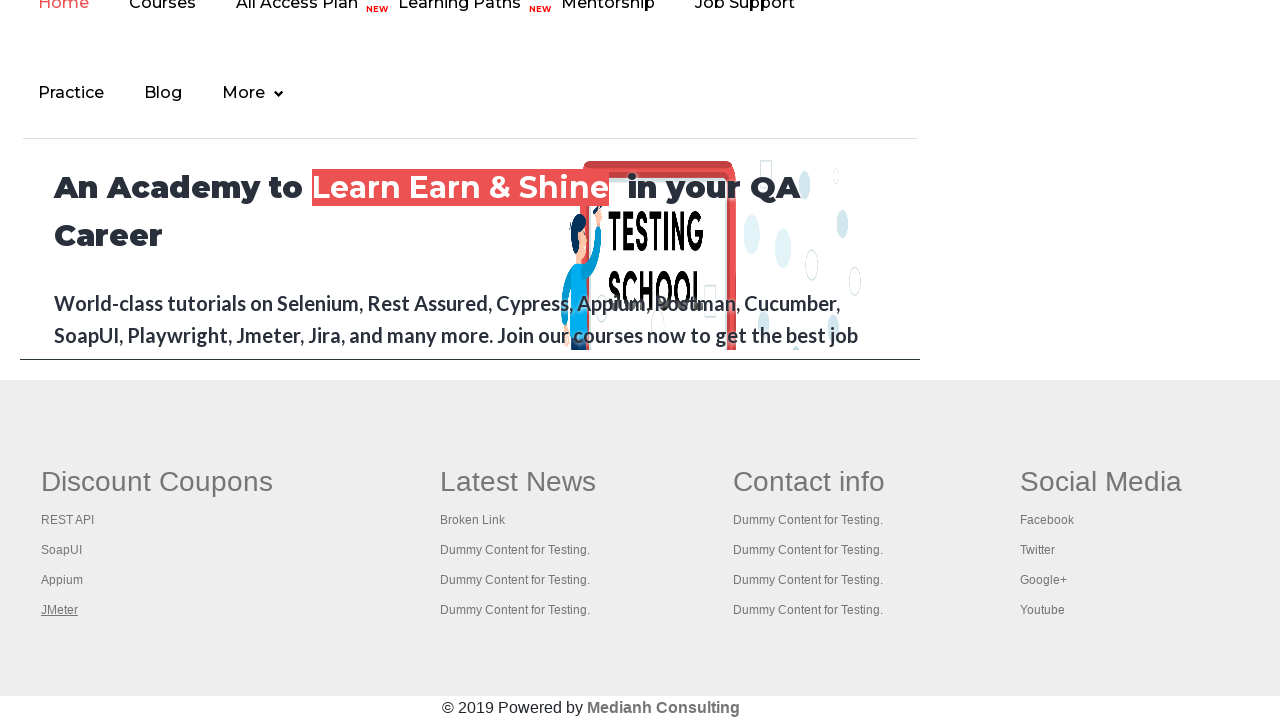

Verified page loaded with domcontentloaded state
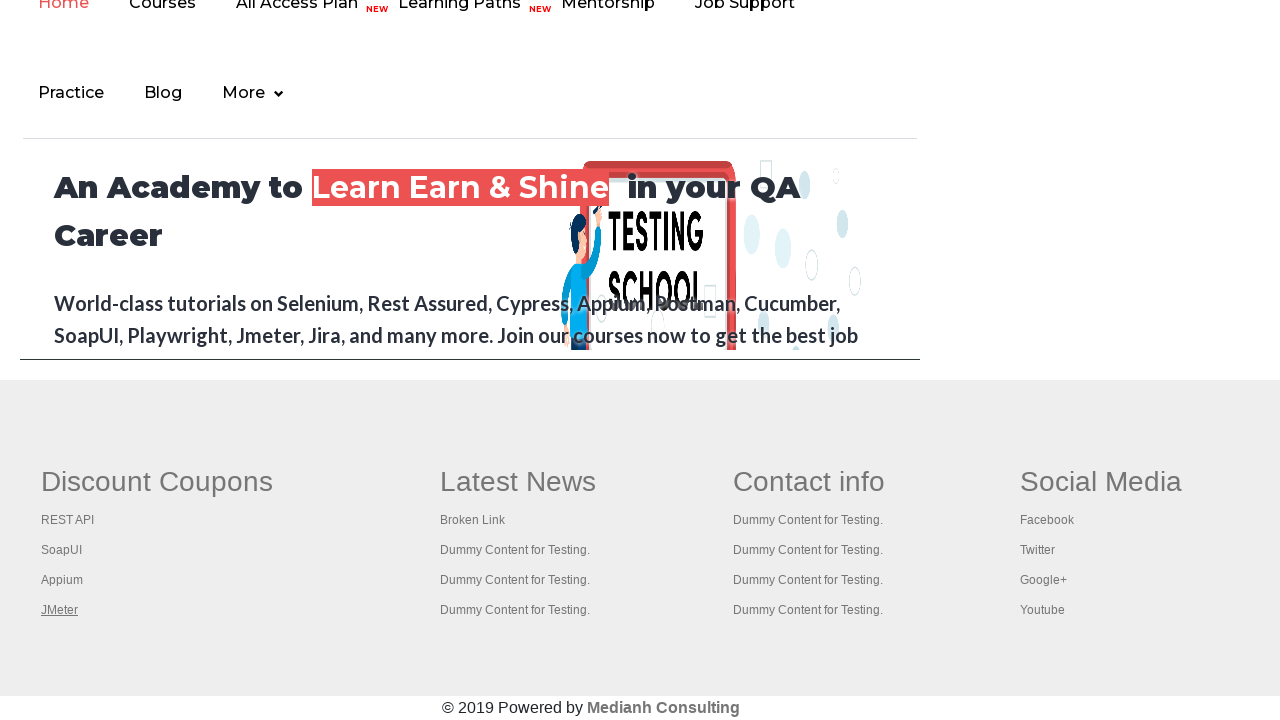

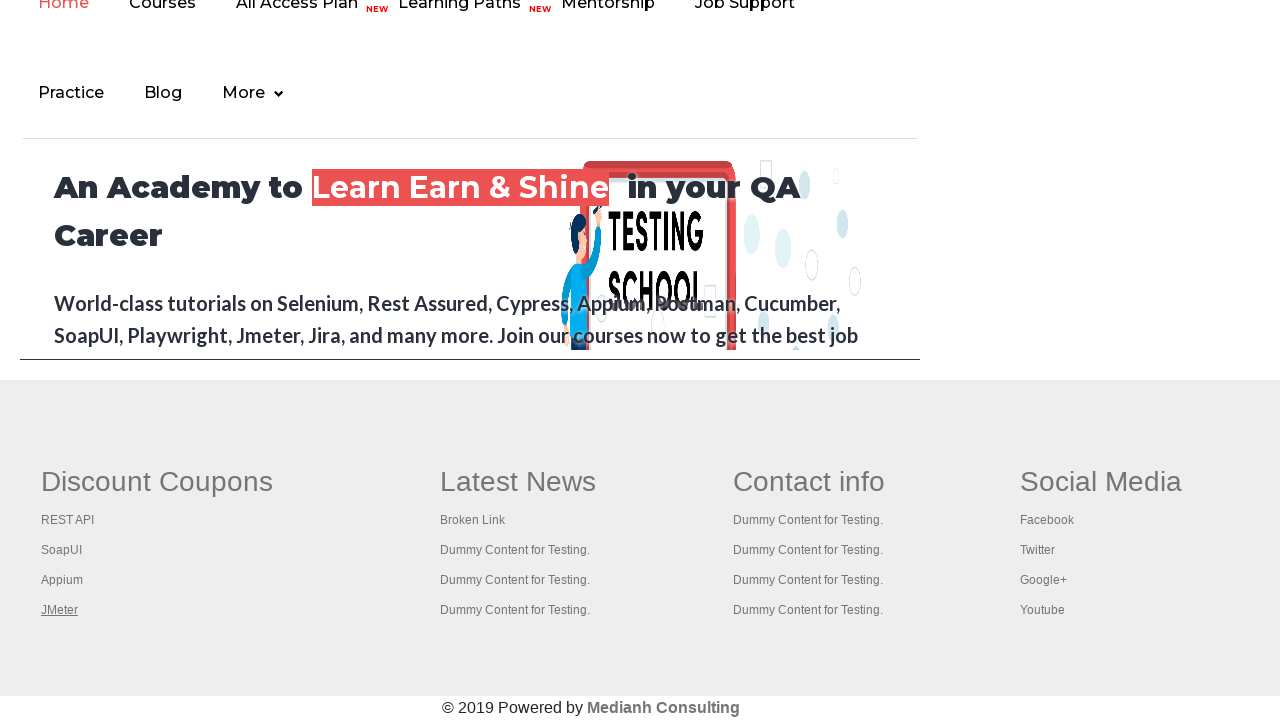